Selects a specific day (19th) from the first date picker calendar widget

Starting URL: https://www.hyrtutorials.com/p/calendar-practice.html

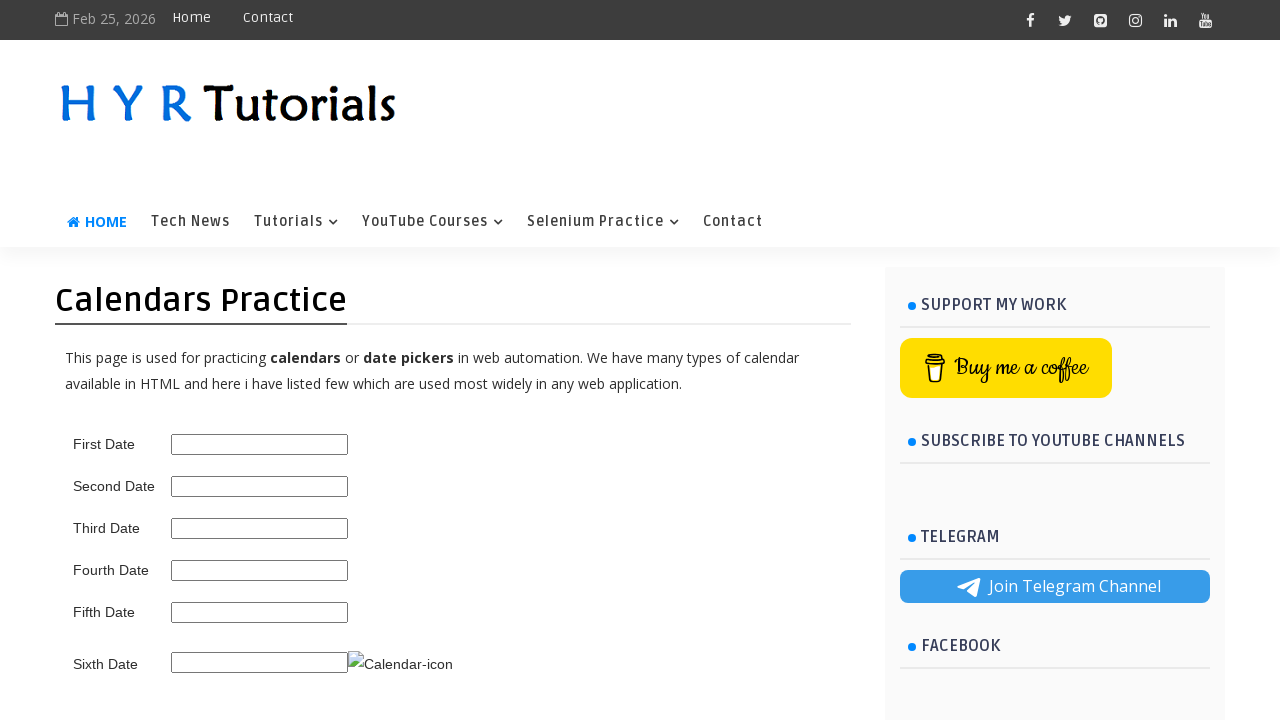

Clicked on first date picker to open calendar widget at (260, 444) on #first_date_picker
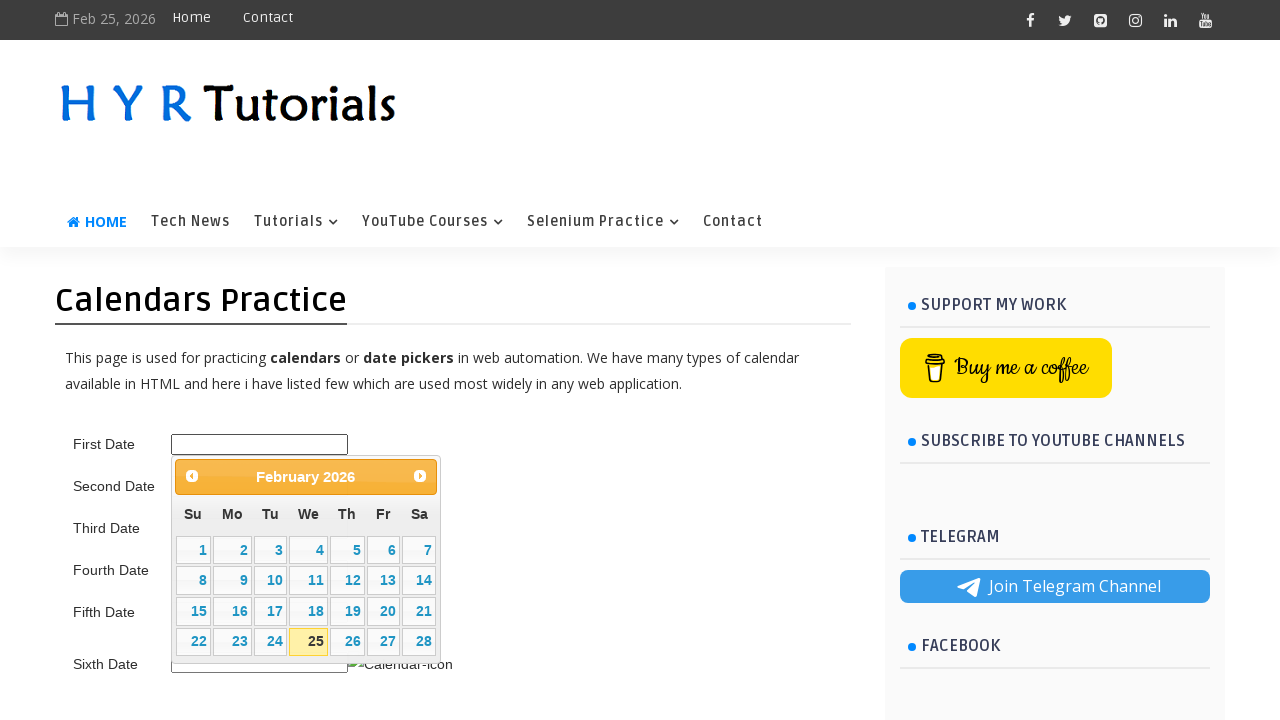

Calendar widget became visible
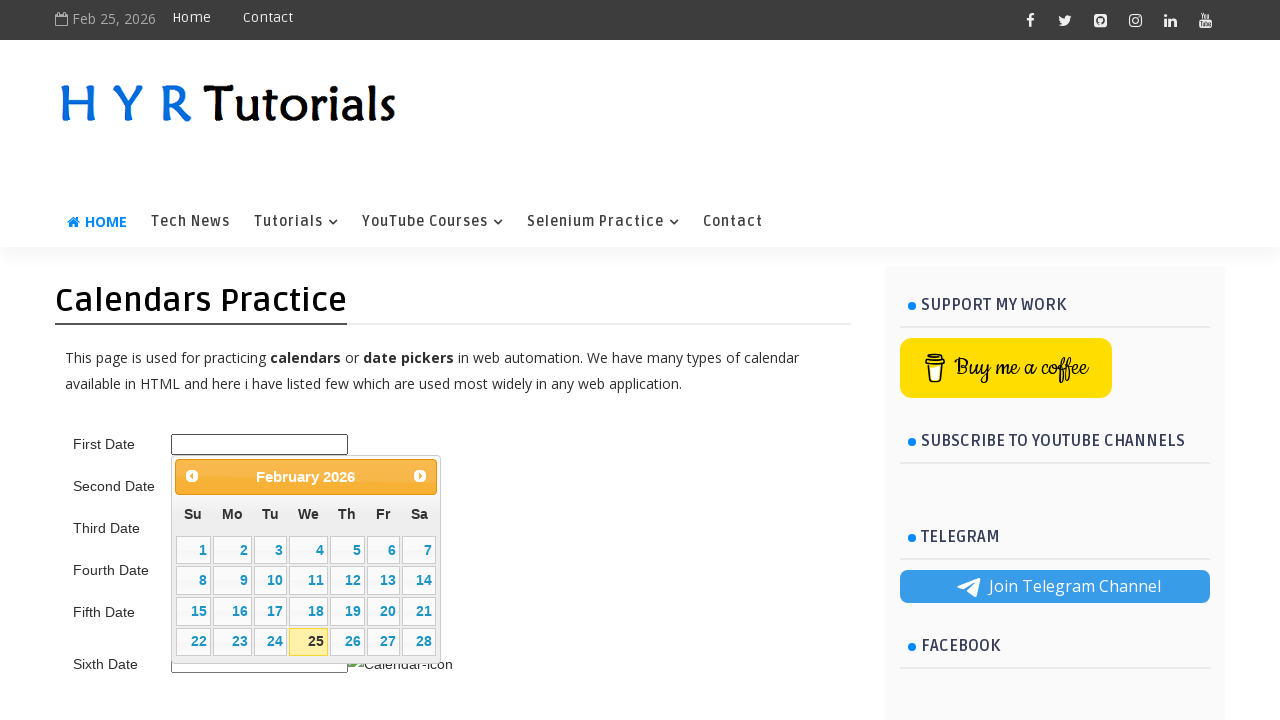

Selected day 19 from the calendar at (347, 611) on xpath=//div[@id='ui-datepicker-div']/table/tbody/tr/td/a[text()='19']
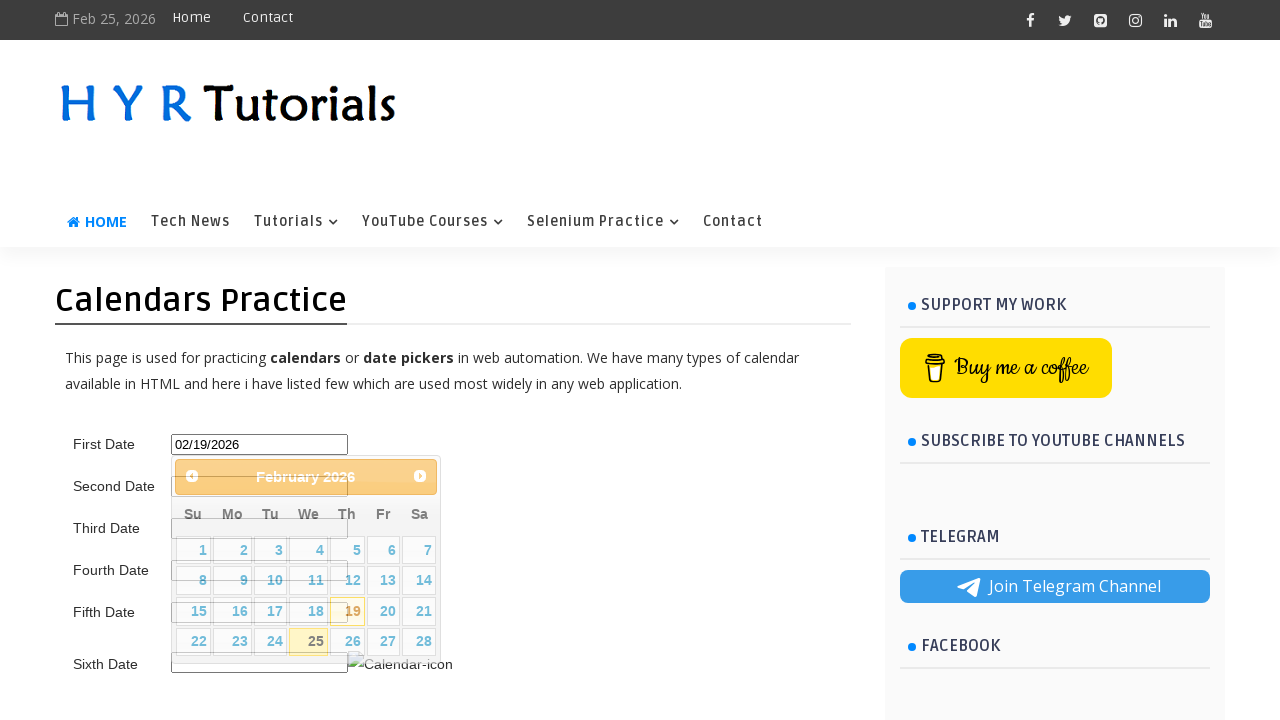

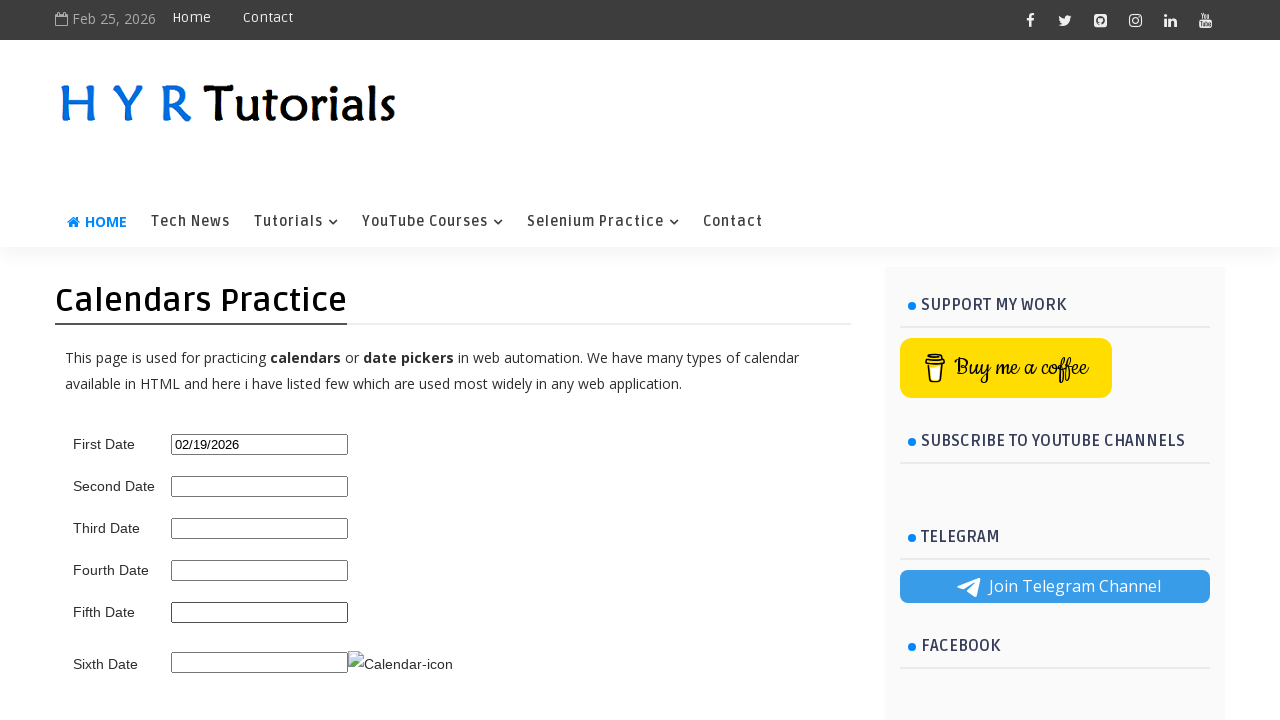